Navigates to the OTUS homepage and verifies the current URL matches the expected value (duplicate of checkUrl).

Starting URL: https://otus.ru/

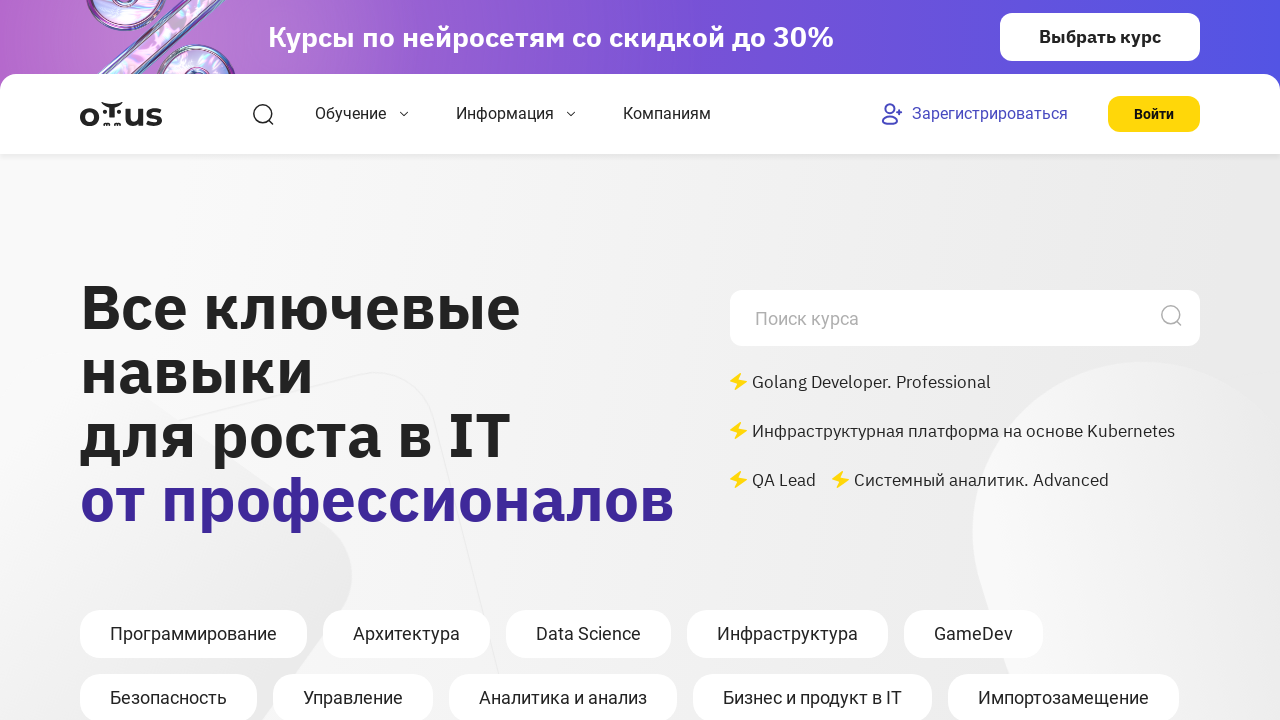

Waited for page load state to complete
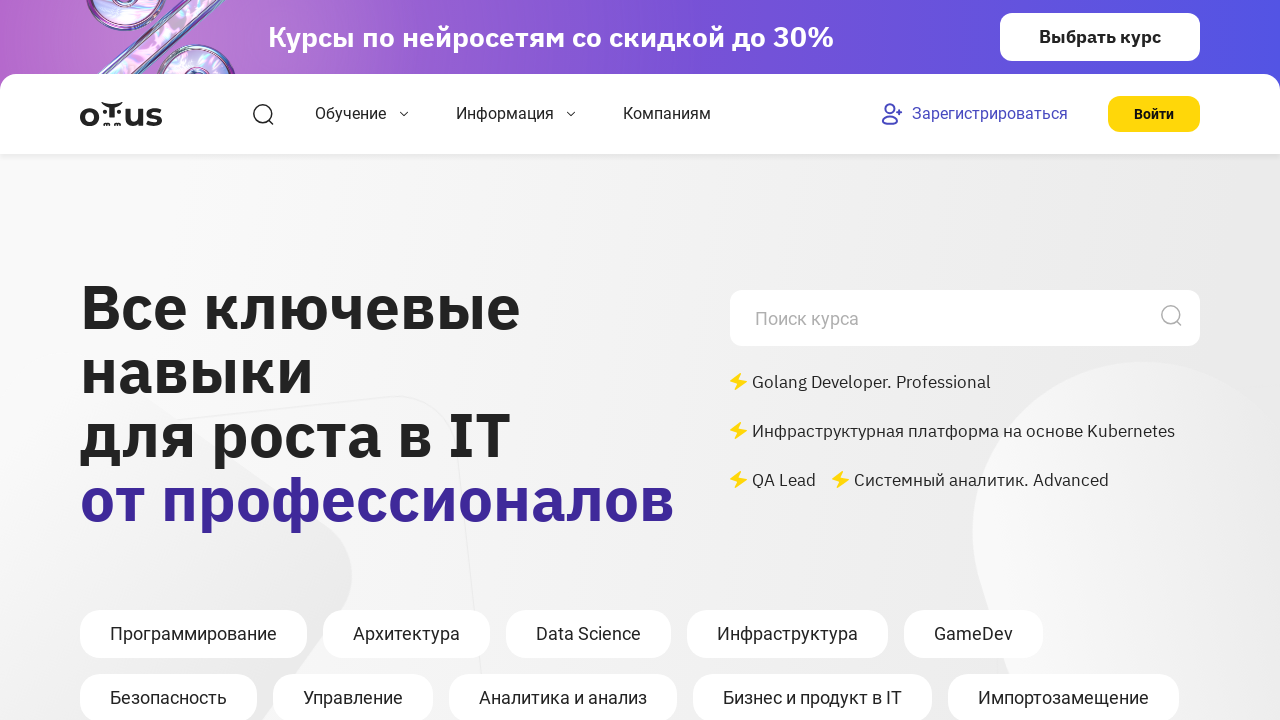

Verified current URL matches expected OTUS homepage URL
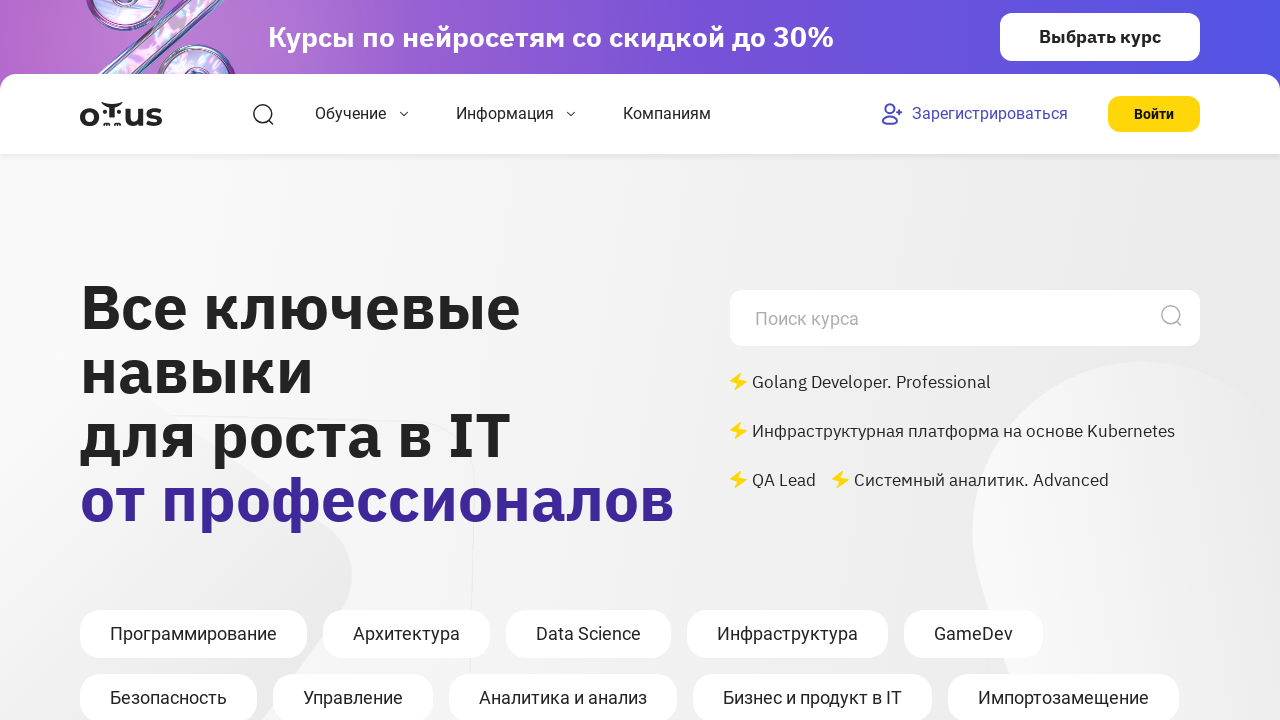

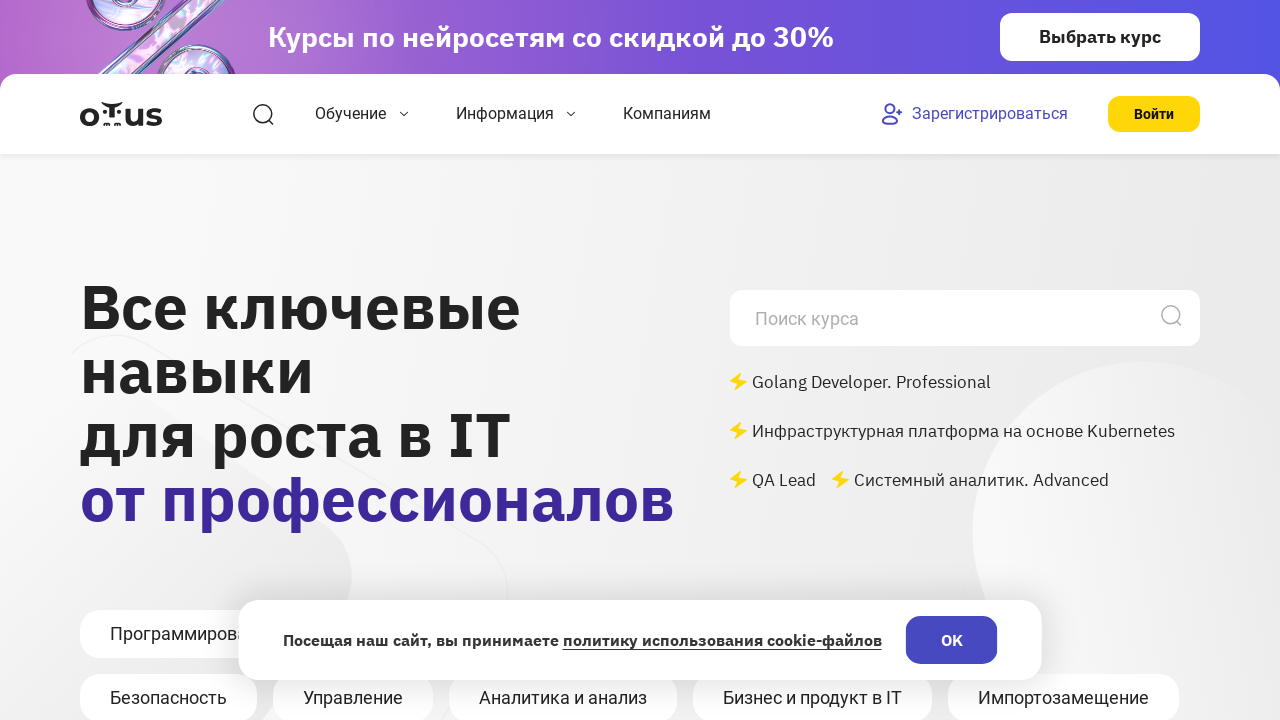